Tests drag and drop functionality by dragging an element to a target area

Starting URL: https://demoqa.com/droppable

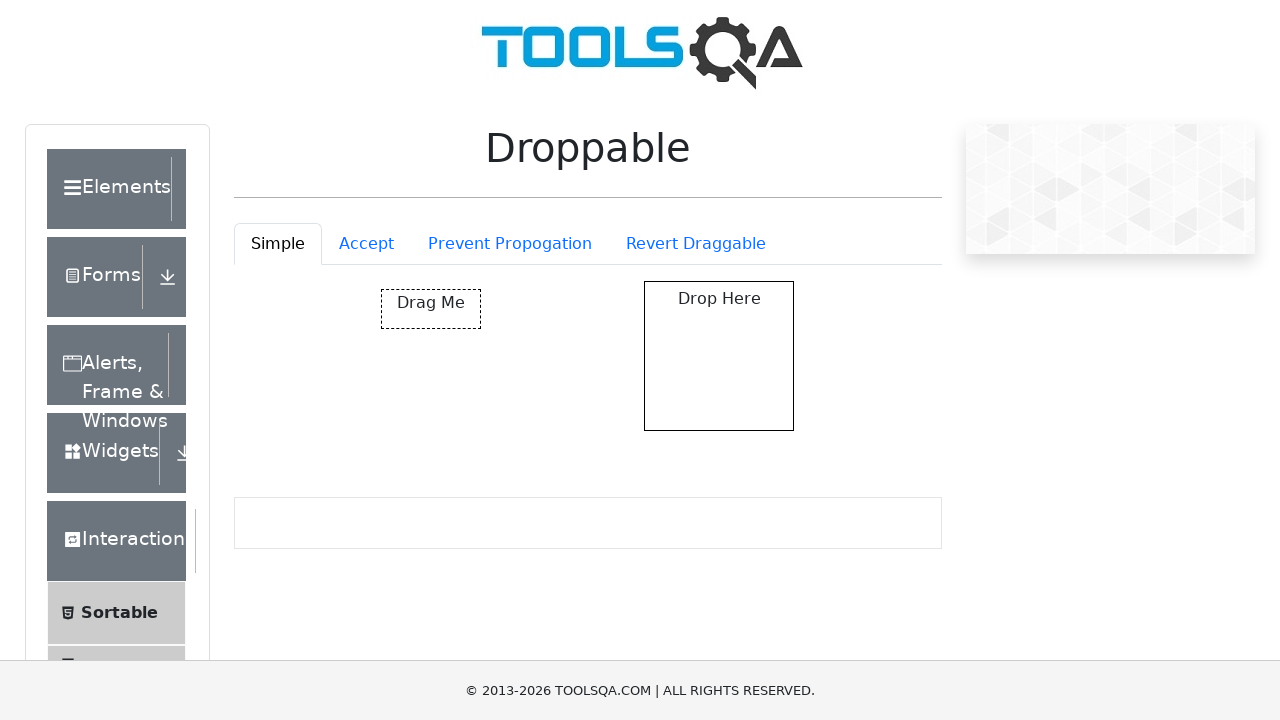

Located draggable element
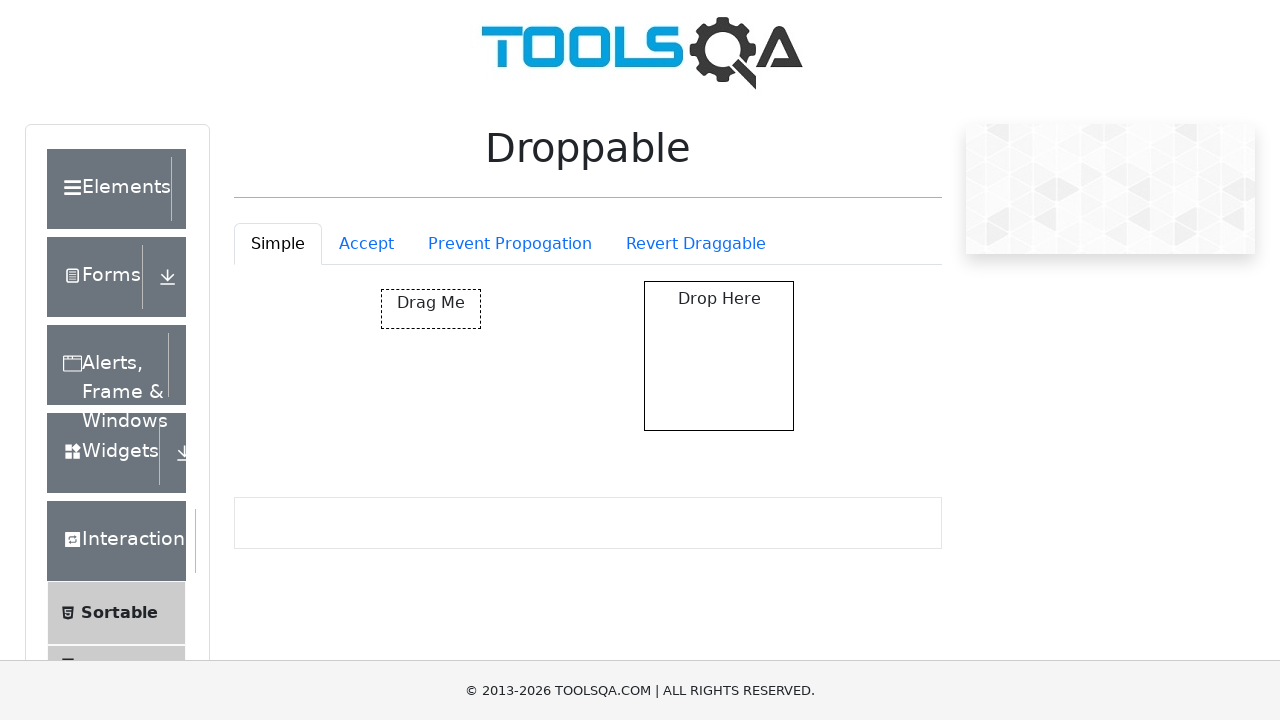

Located droppable target area
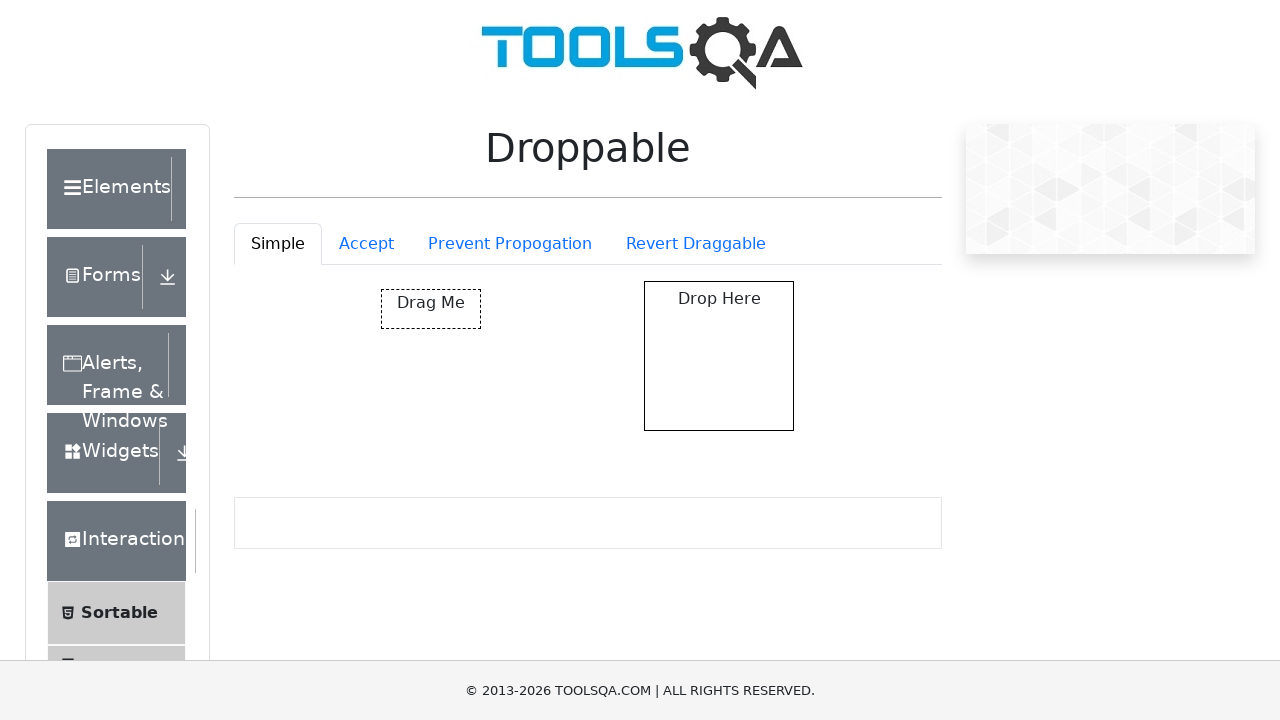

Dragged element to target area at (719, 356)
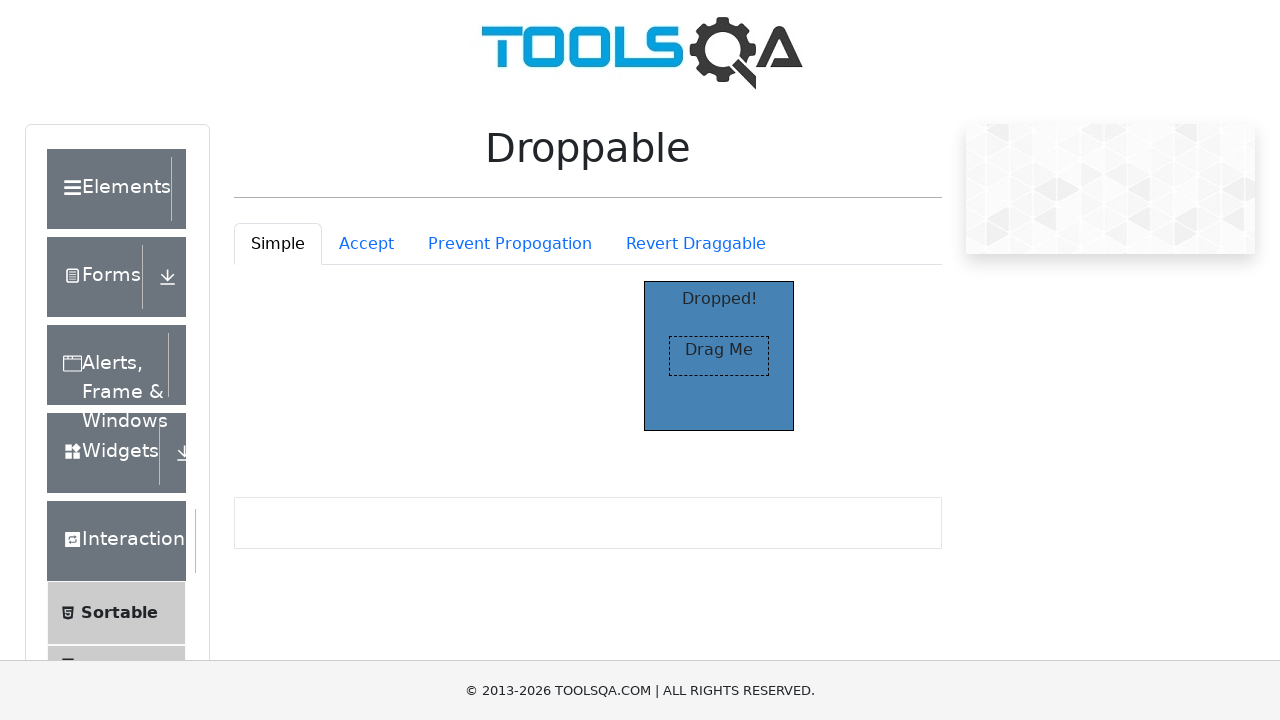

Verified 'Dropped!' message appears after drag and drop
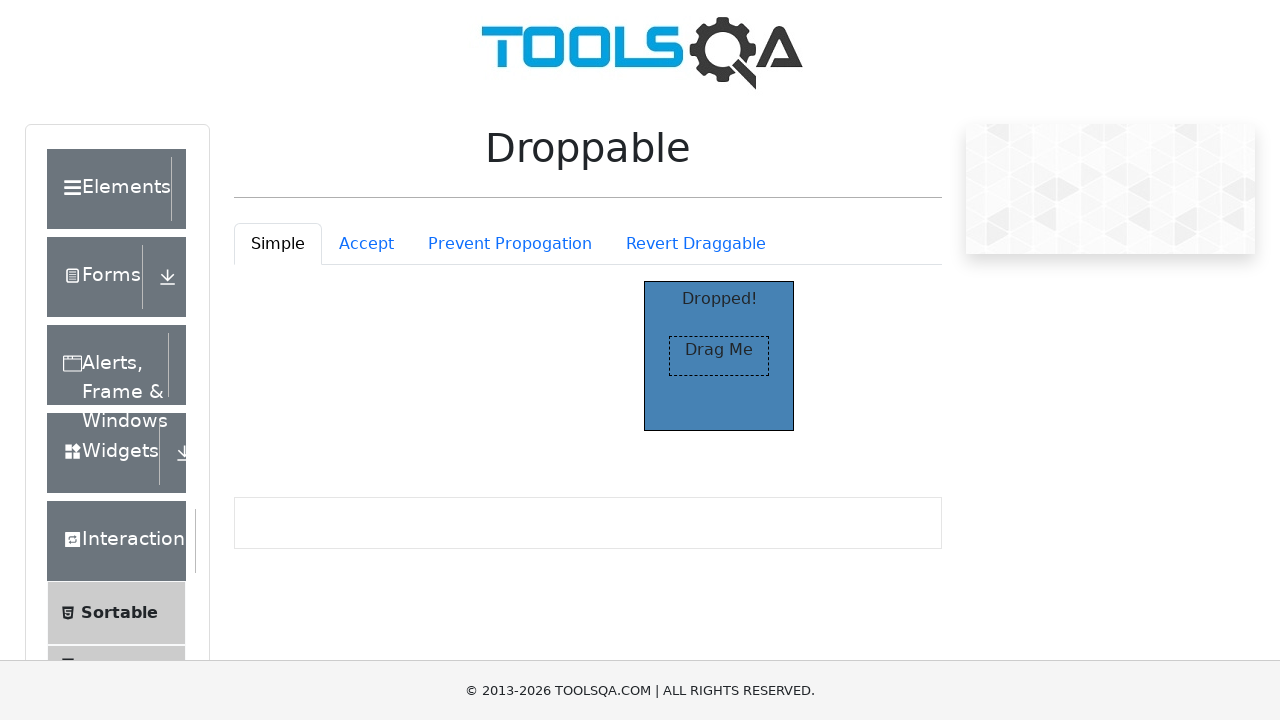

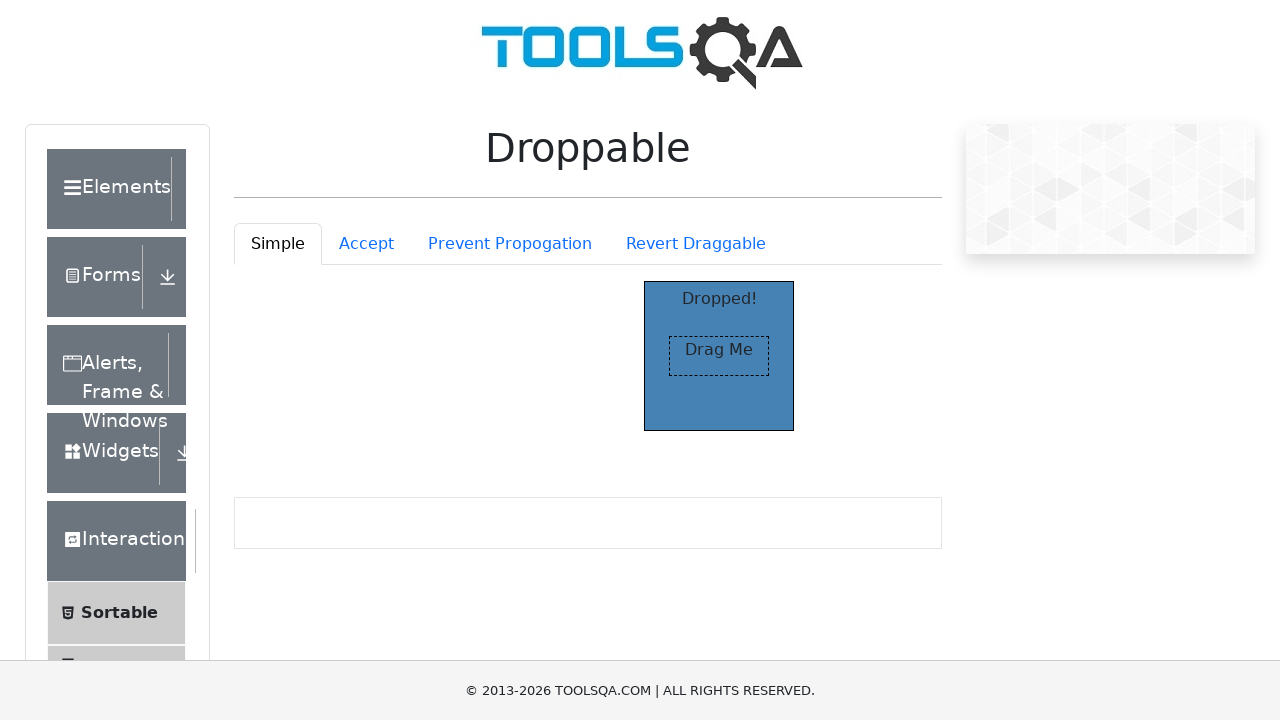